Tests that the dynamic click message disappears after page refresh by clicking the button, verifying the message, then refreshing and confirming it's gone

Starting URL: https://demoqa.com/buttons

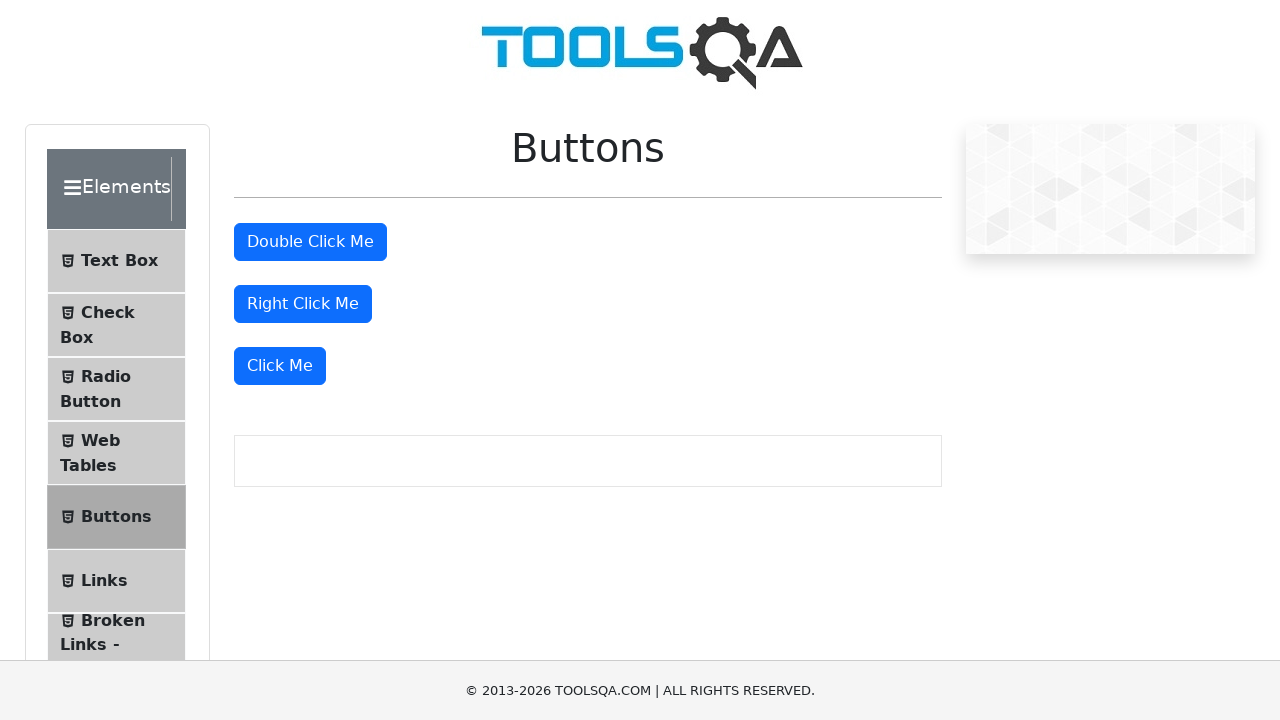

Clicked the 'Click Me' button at (280, 366) on internal:role=button[name="Click Me"s]
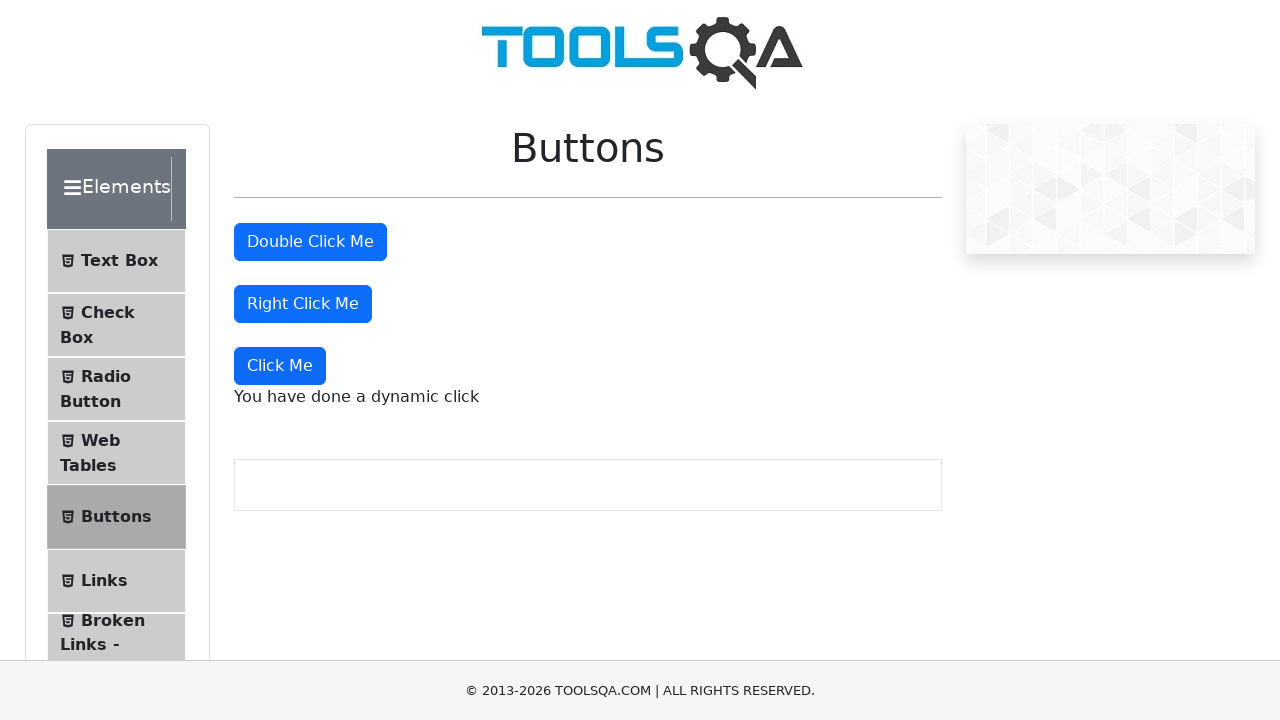

Verified 'You have done a dynamic click' text is visible
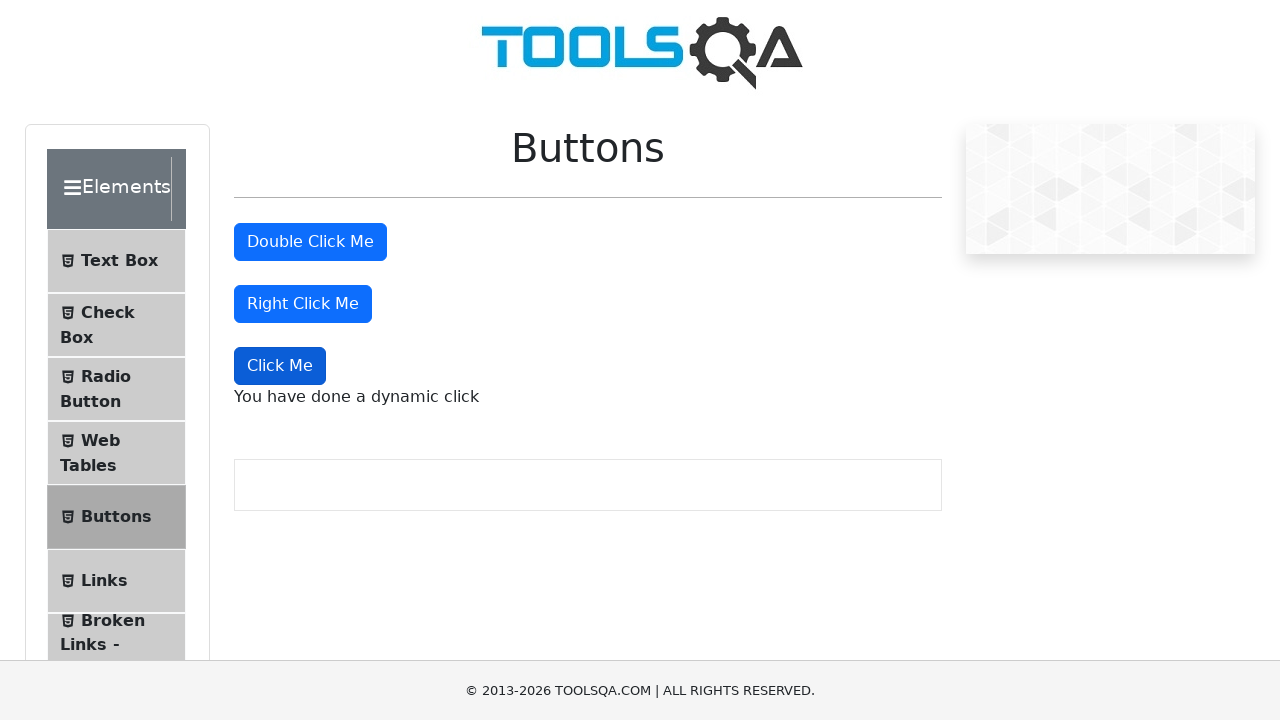

Refreshed the page
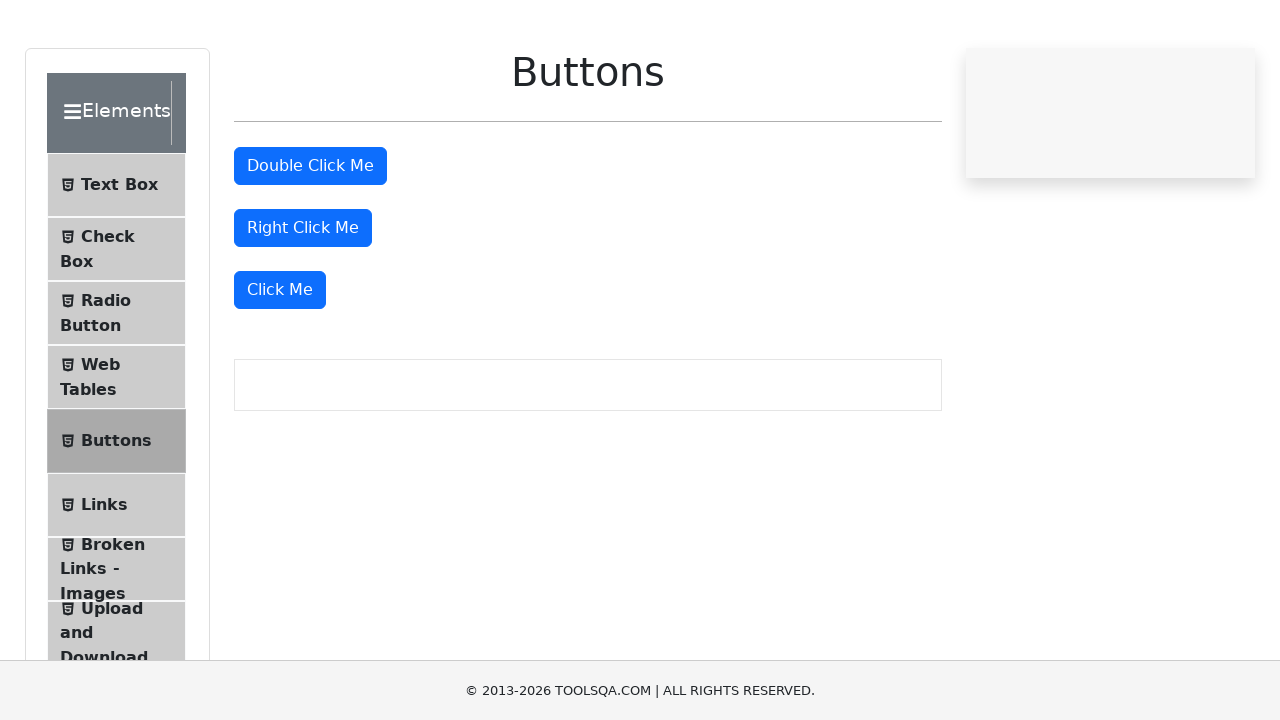

Confirmed 'You have done a dynamic click' text is not visible after refresh
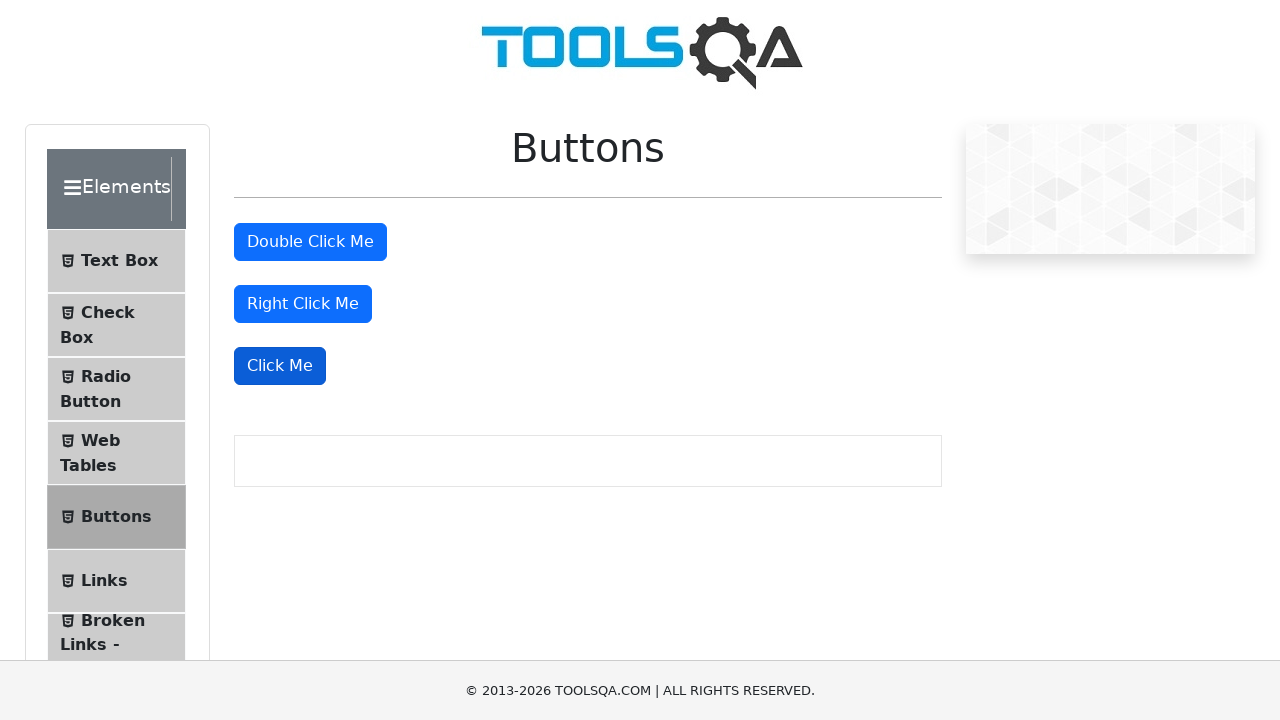

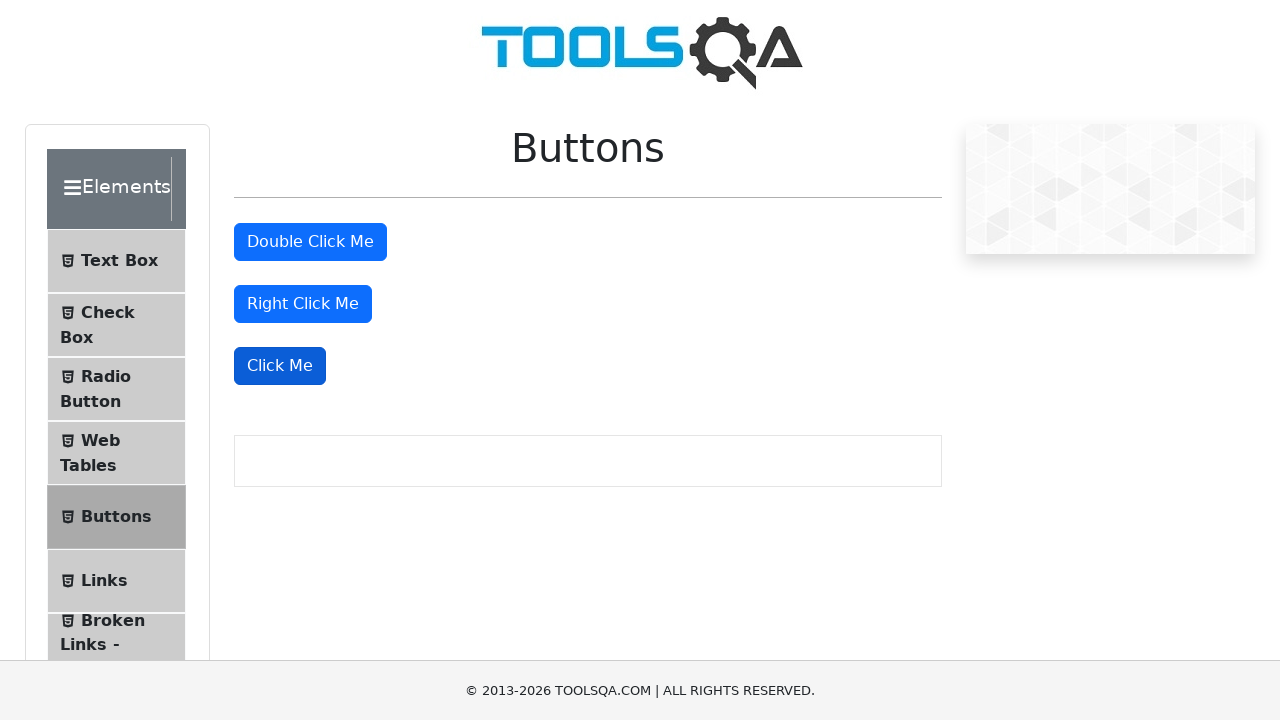